Tests clearing the complete state of all items by checking and then unchecking the "Mark all as complete" checkbox.

Starting URL: https://demo.playwright.dev/todomvc

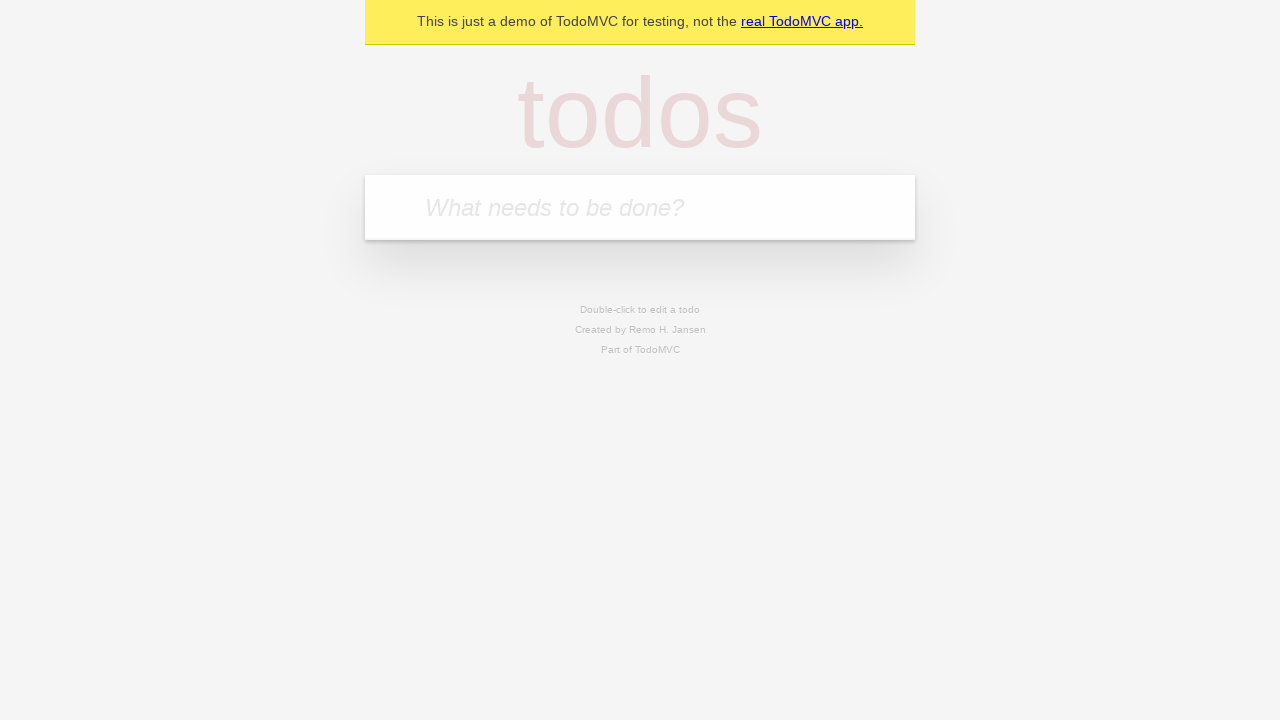

Filled new todo field with 'buy some cheese' on internal:attr=[placeholder="What needs to be done?"i]
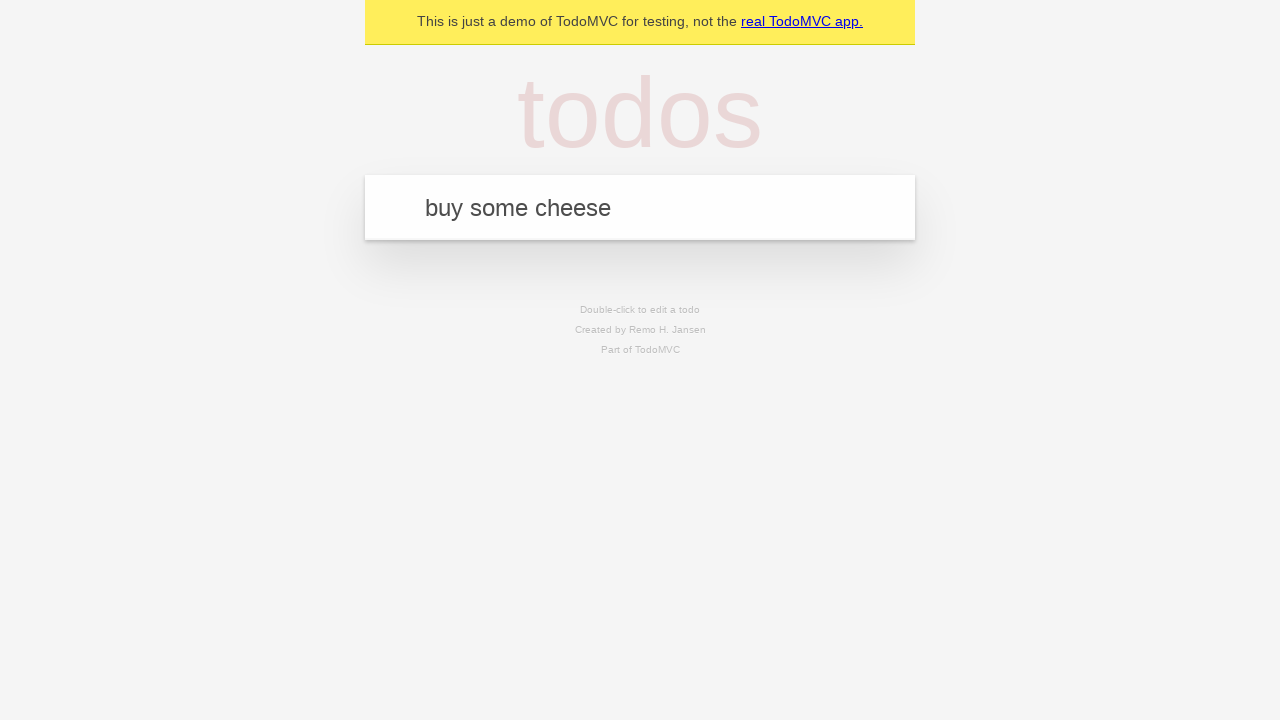

Pressed Enter to create todo 'buy some cheese' on internal:attr=[placeholder="What needs to be done?"i]
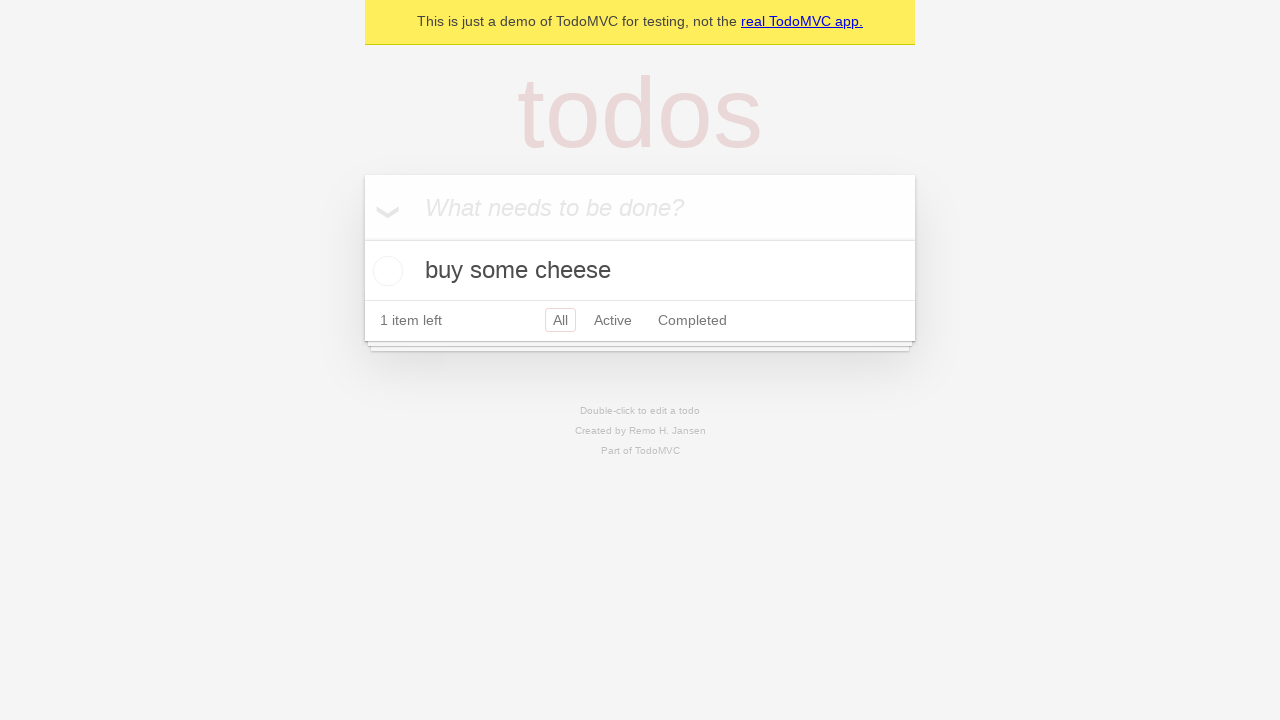

Filled new todo field with 'feed the cat' on internal:attr=[placeholder="What needs to be done?"i]
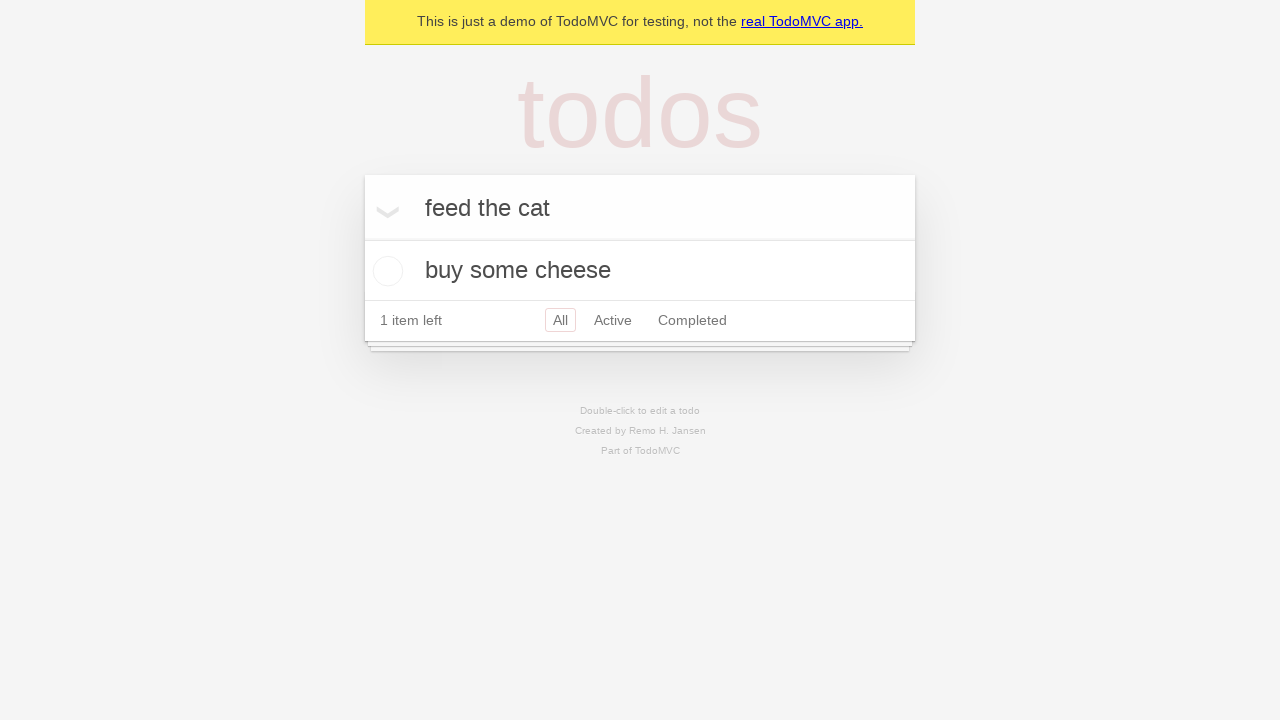

Pressed Enter to create todo 'feed the cat' on internal:attr=[placeholder="What needs to be done?"i]
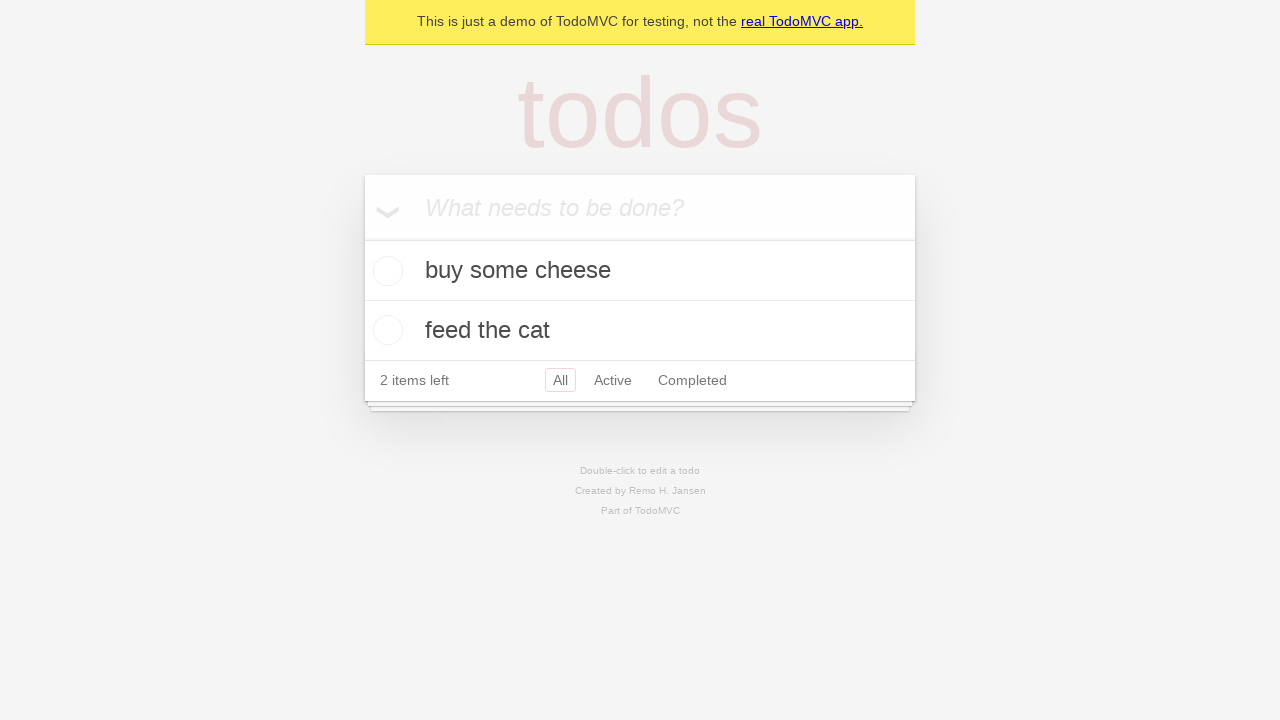

Filled new todo field with 'book a doctors appointment' on internal:attr=[placeholder="What needs to be done?"i]
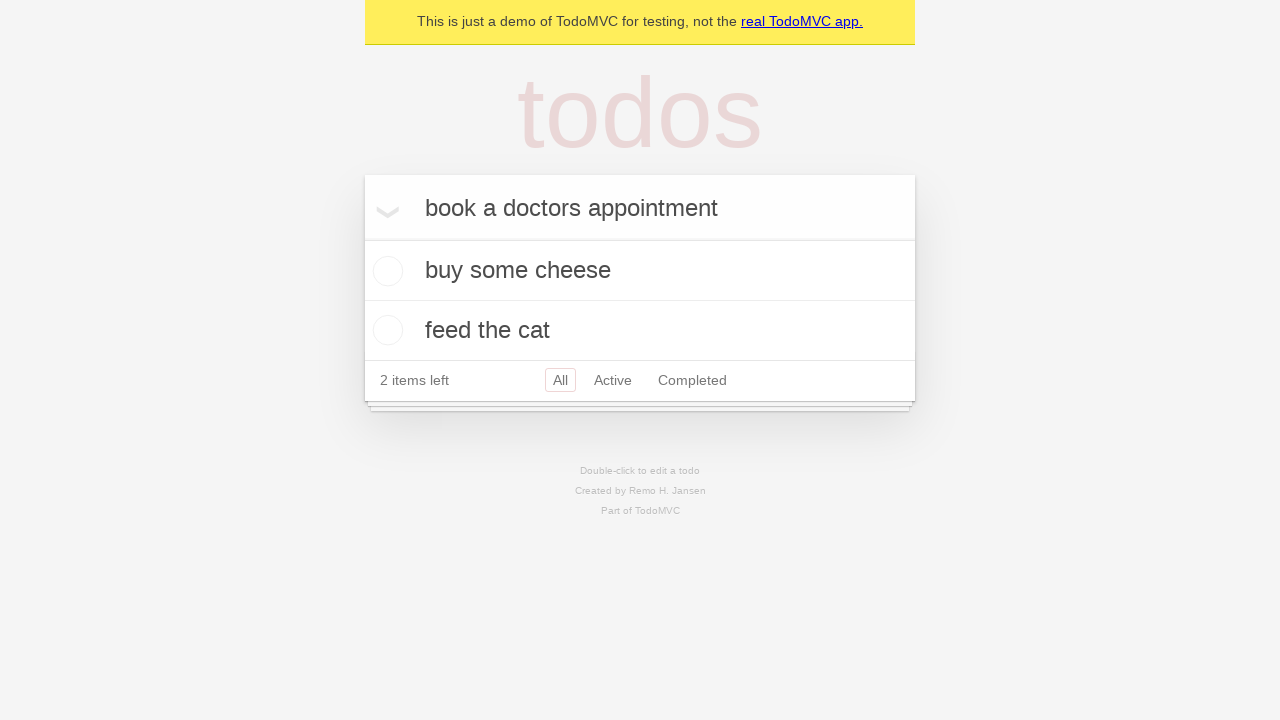

Pressed Enter to create todo 'book a doctors appointment' on internal:attr=[placeholder="What needs to be done?"i]
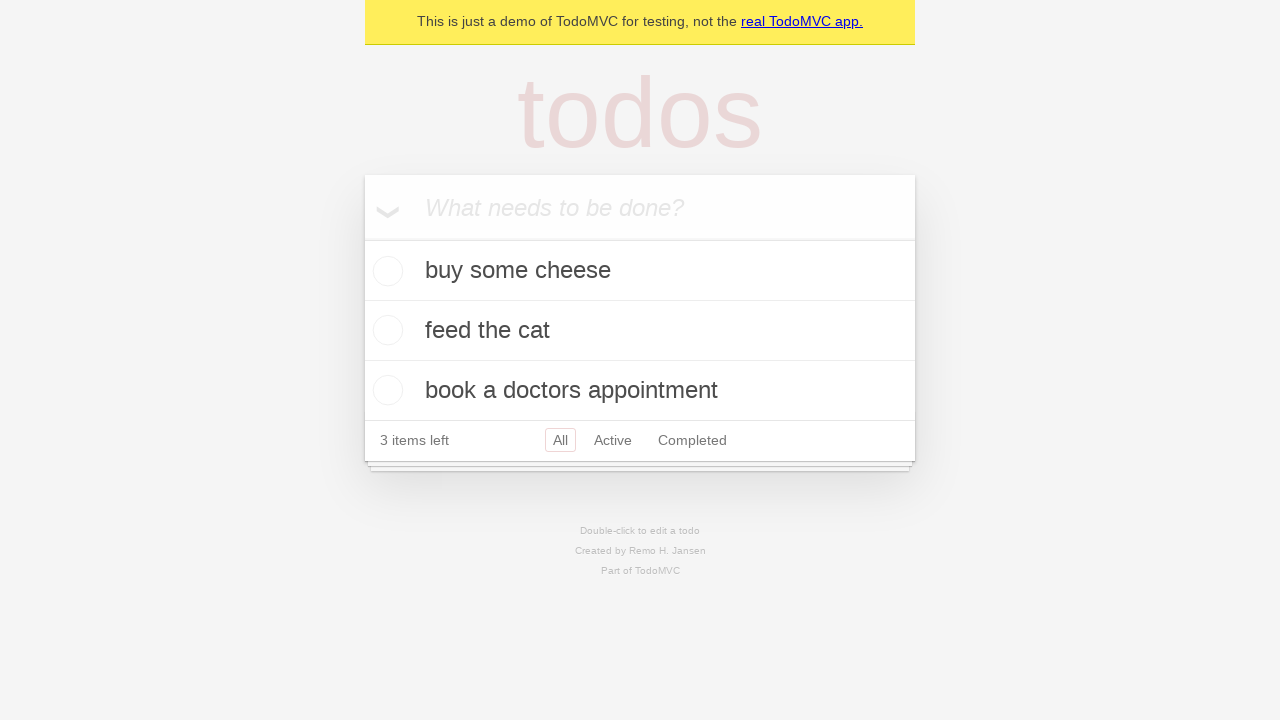

Located 'Mark all as complete' checkbox
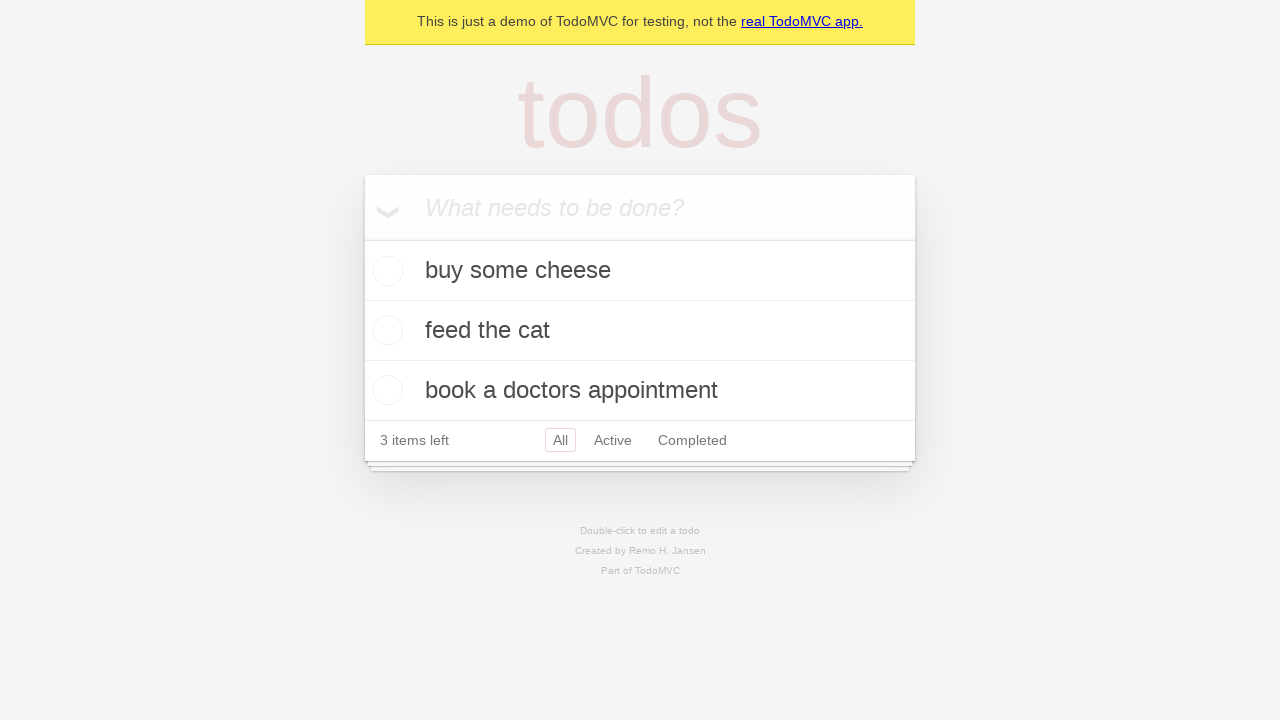

Checked 'Mark all as complete' checkbox to mark all items as complete at (362, 238) on internal:label="Mark all as complete"i
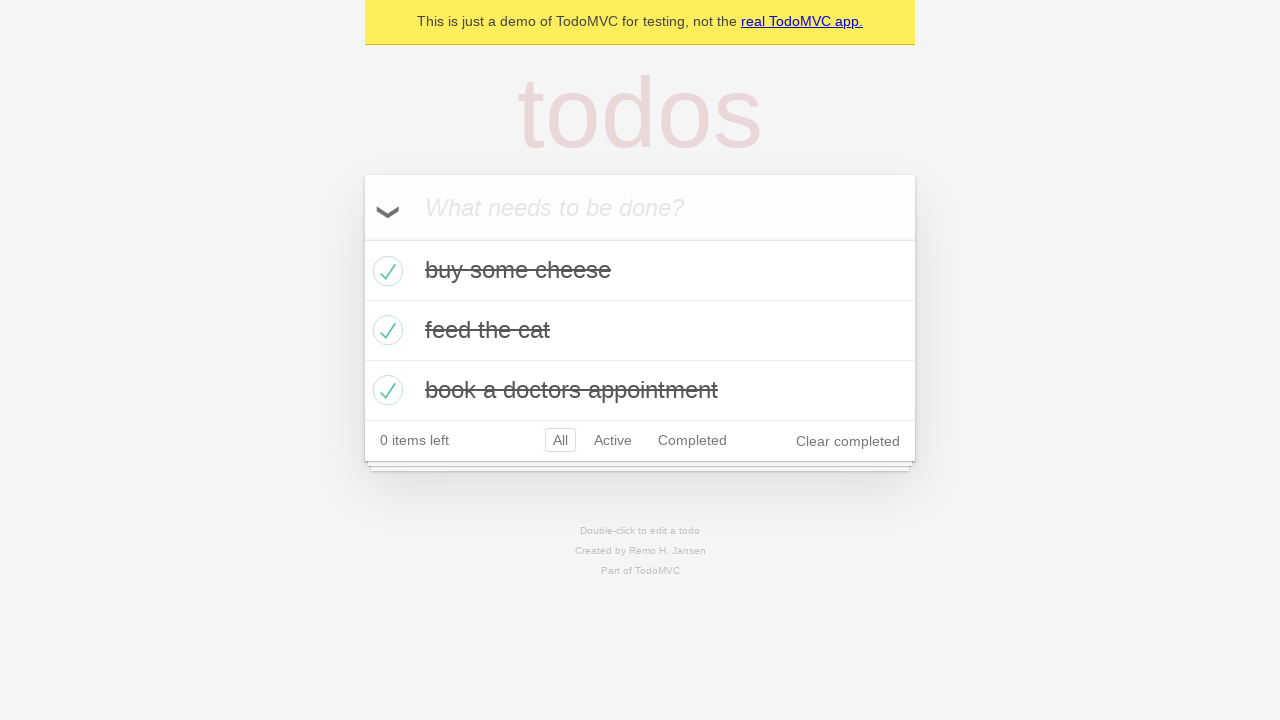

Unchecked 'Mark all as complete' checkbox to clear complete state of all items at (362, 238) on internal:label="Mark all as complete"i
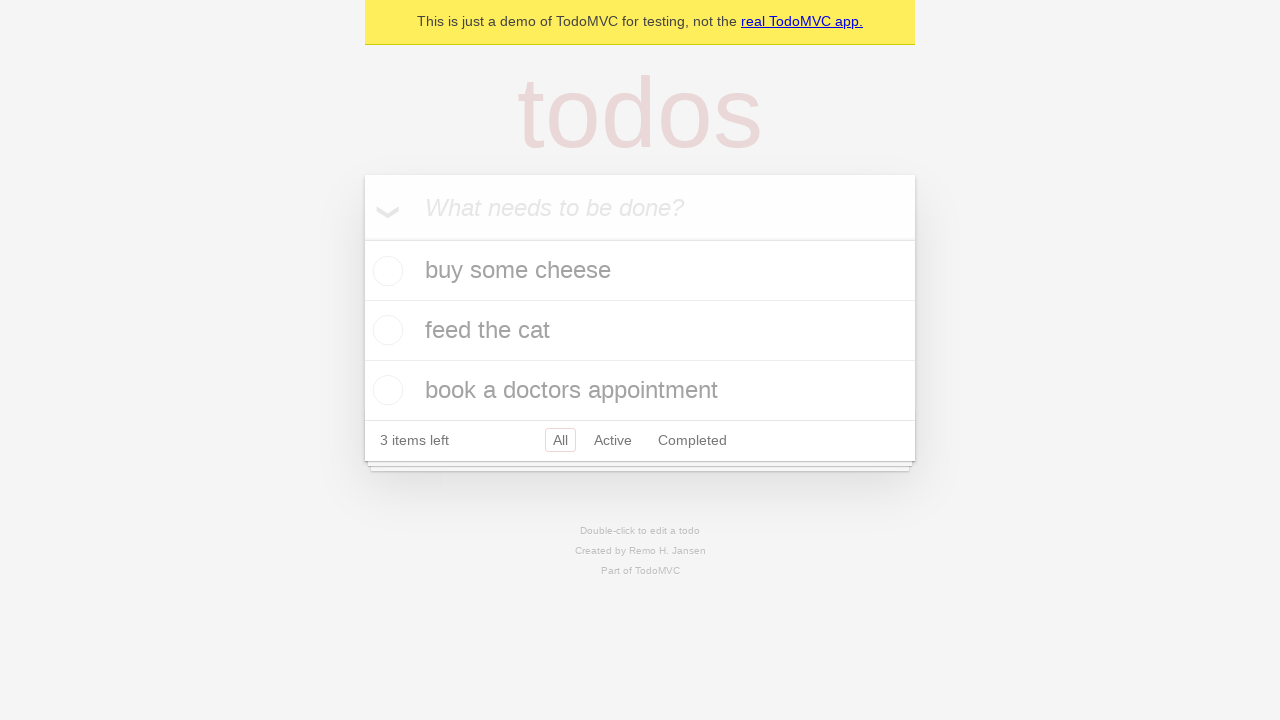

Waited for todo items to update after clearing complete state
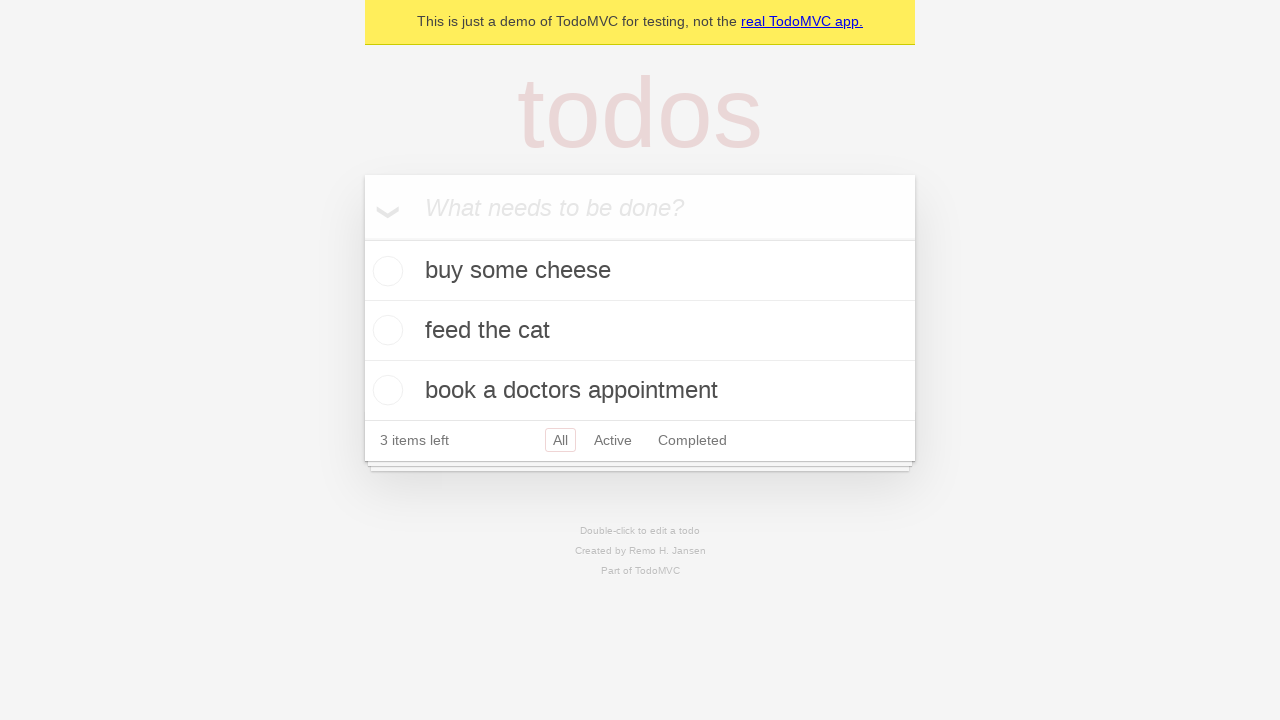

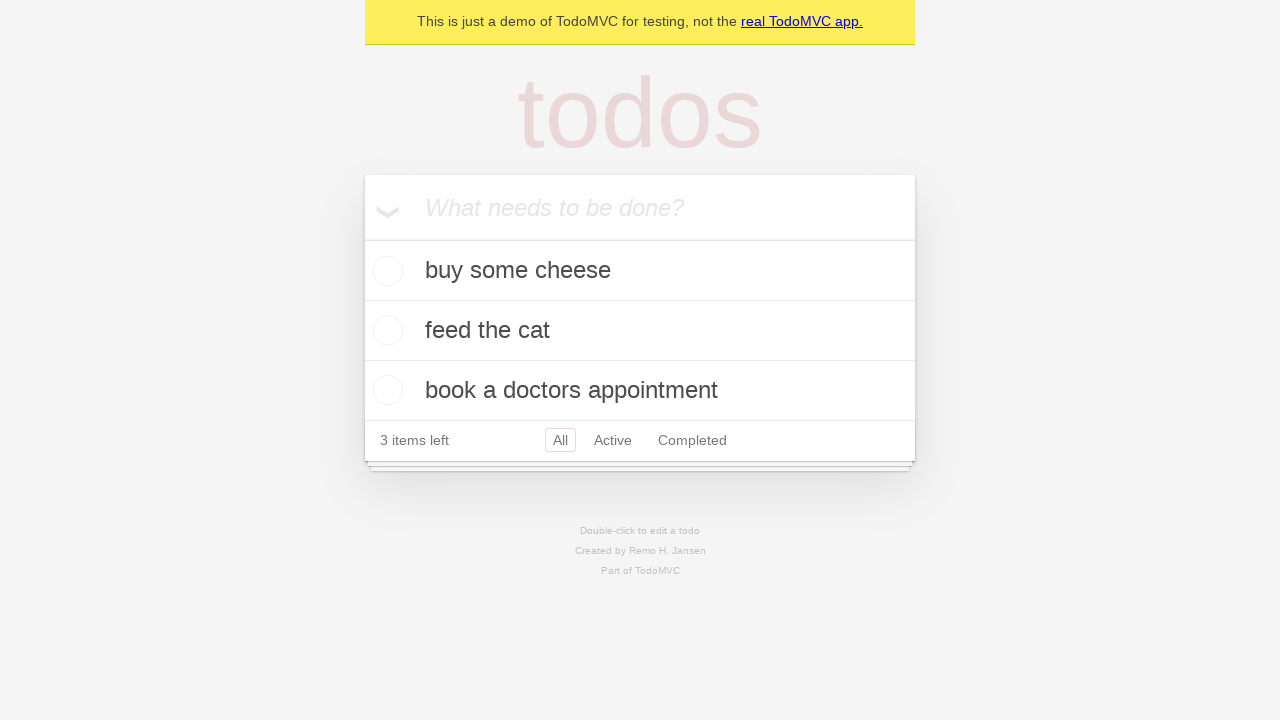